Navigates to the VWO application homepage using Edge browser

Starting URL: https://app.vwo.com

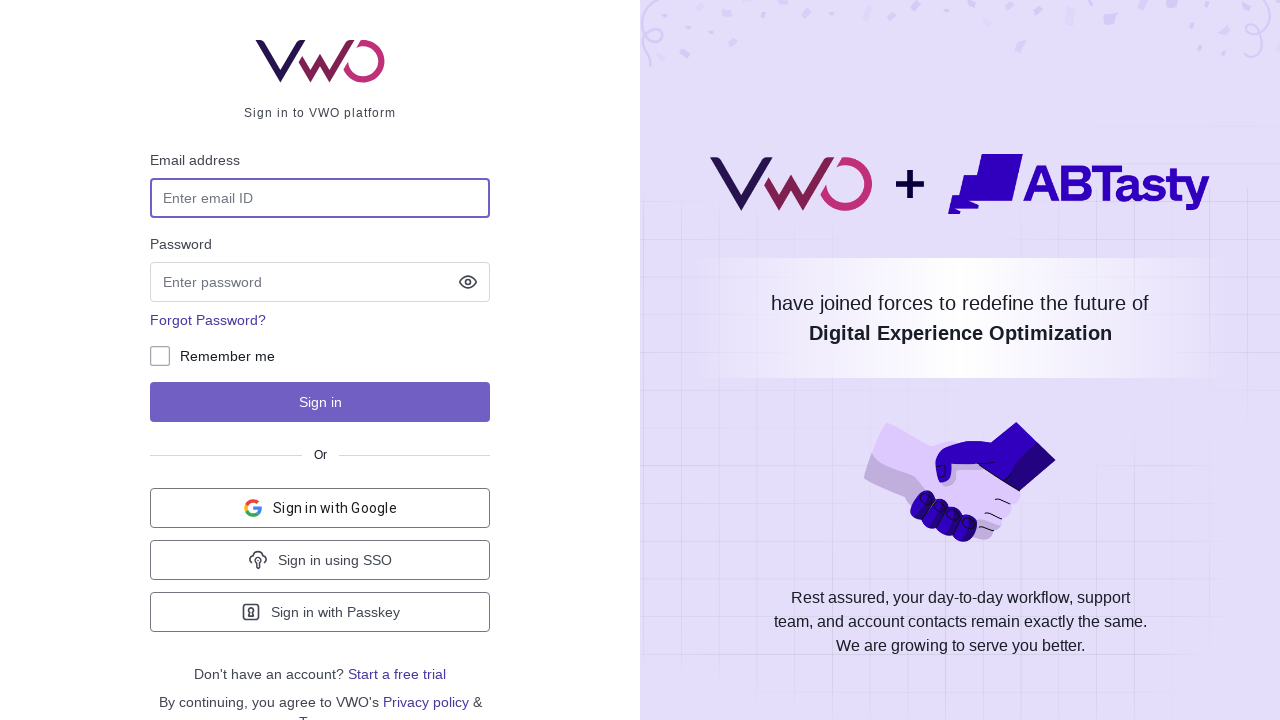

Navigated to VWO application homepage using Edge browser
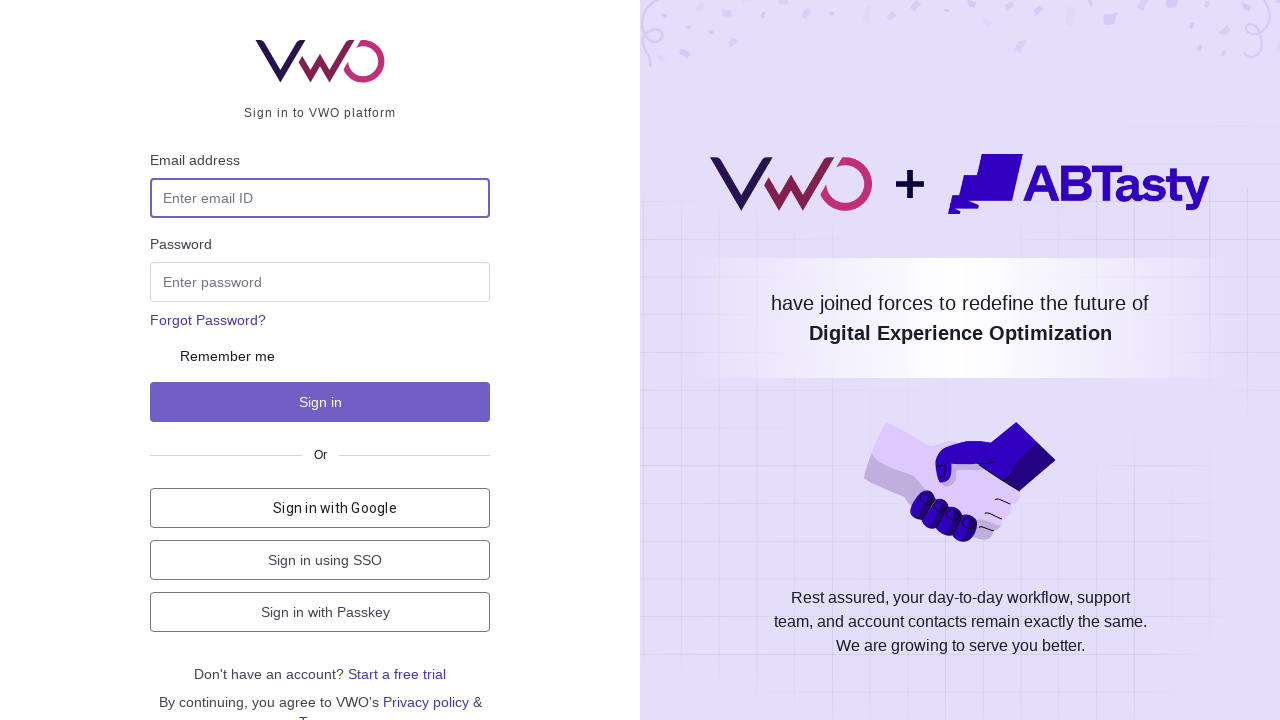

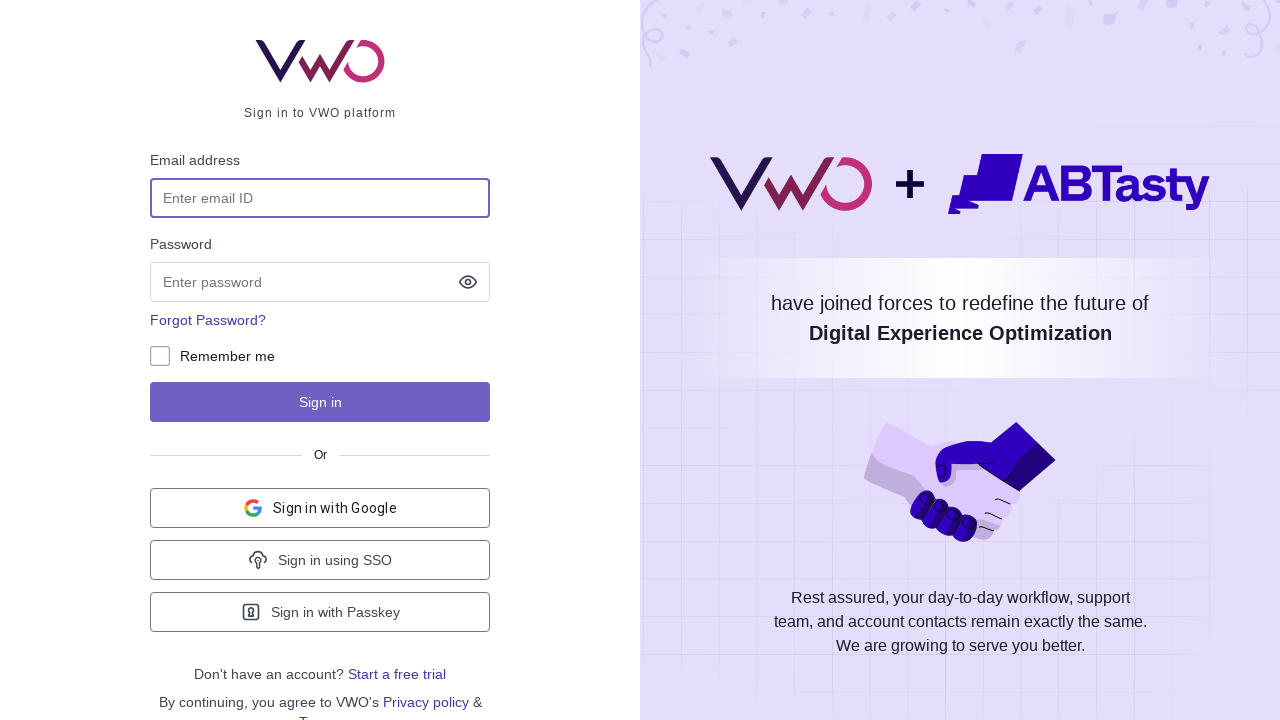